Tests e-commerce add-to-cart functionality by adding multiple vegetable items to cart, proceeding to checkout, and applying a promo code to verify discount functionality.

Starting URL: https://rahulshettyacademy.com/seleniumPractise/

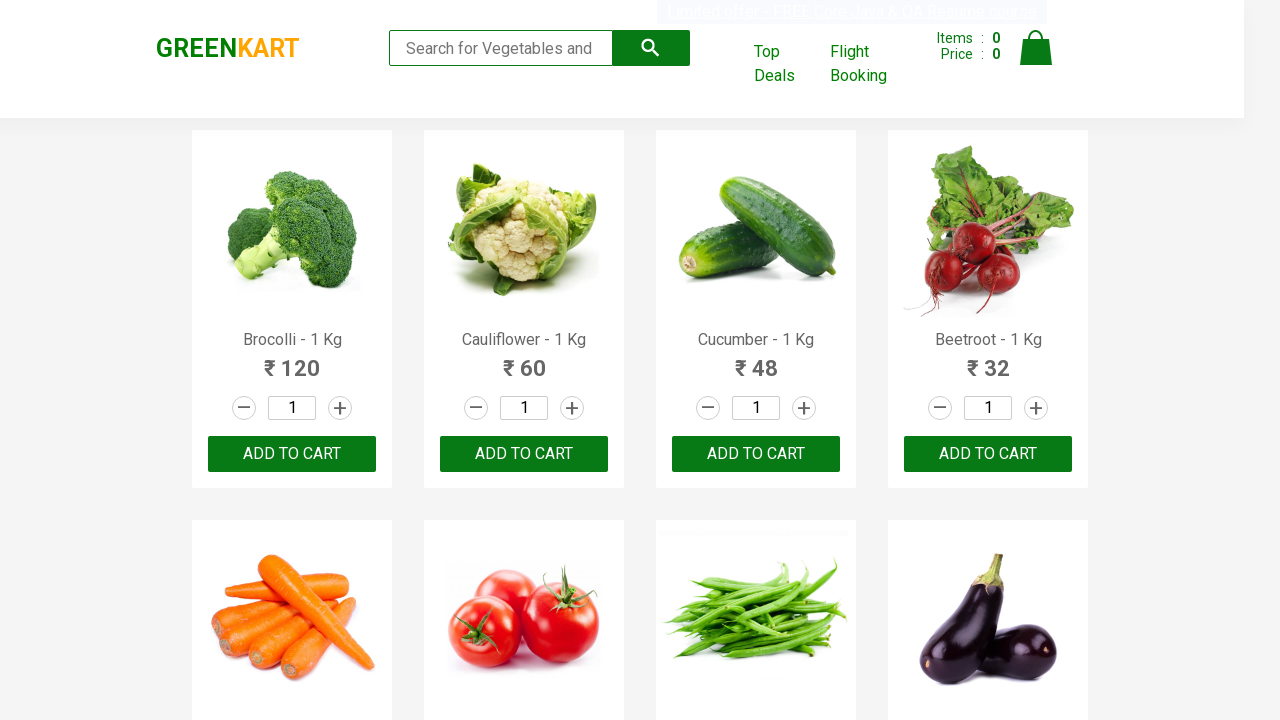

Products loaded - product name selectors are visible
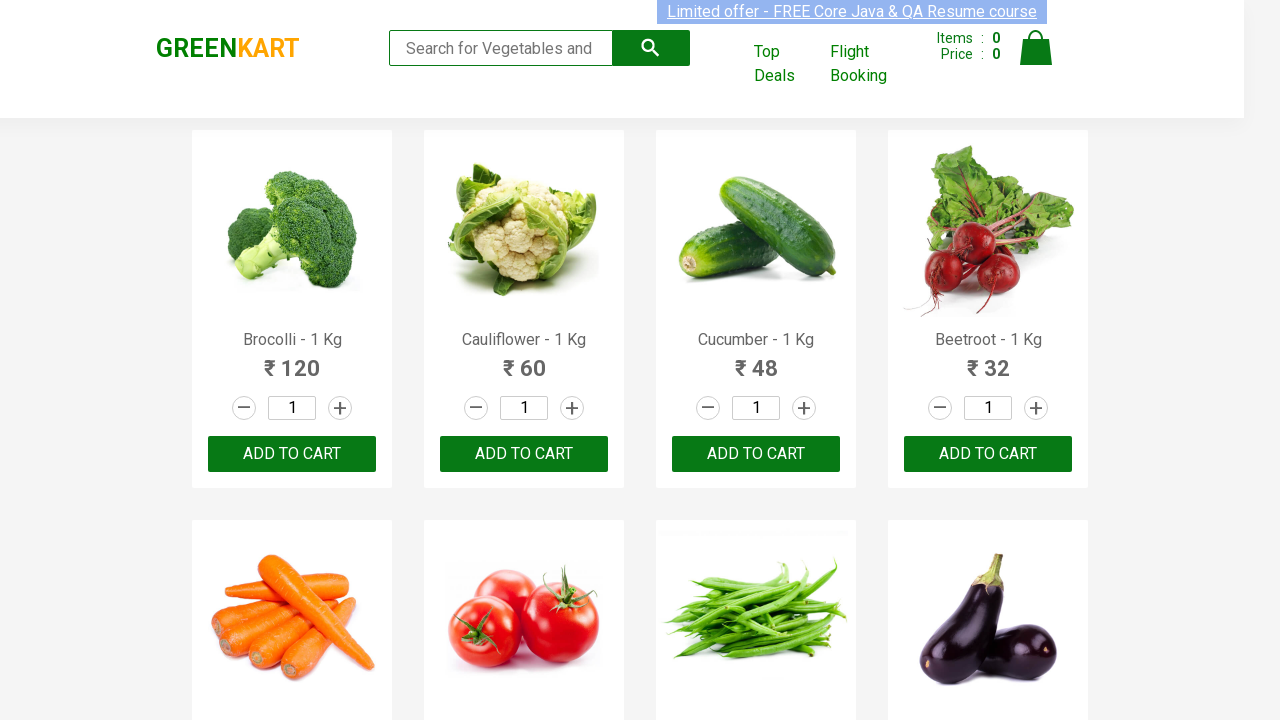

Retrieved all product name elements
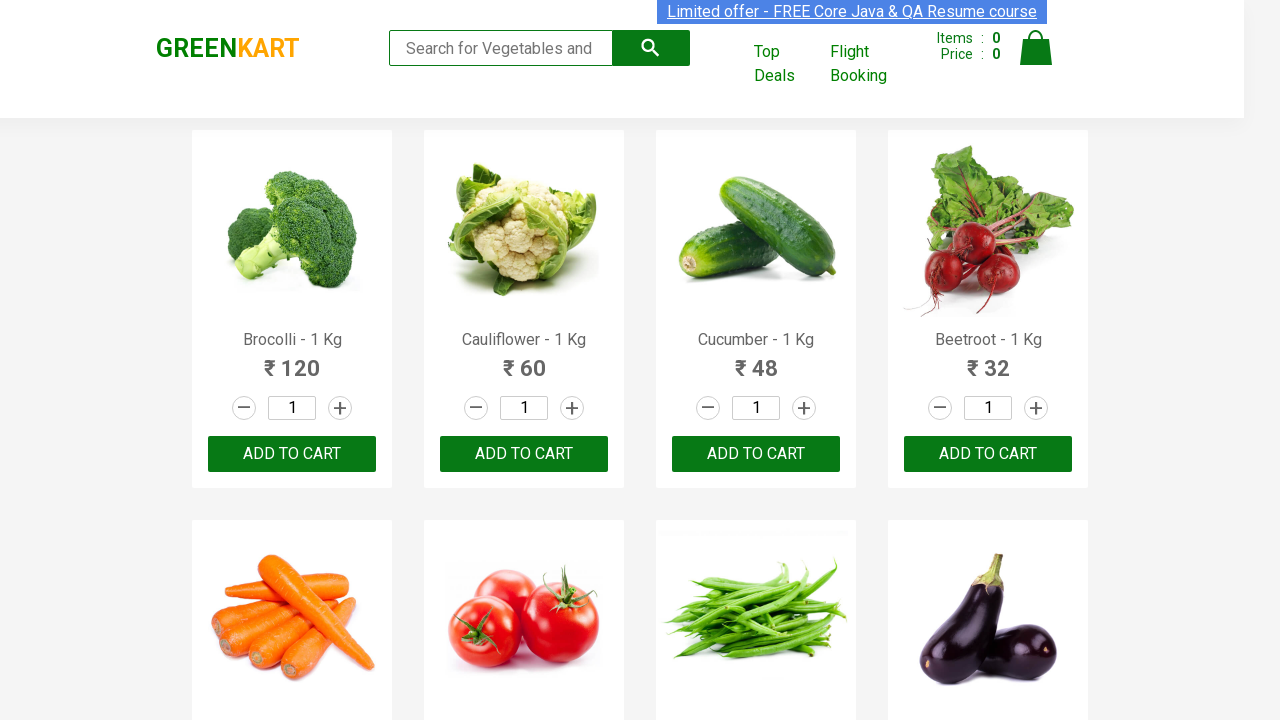

Retrieved all add-to-cart button elements
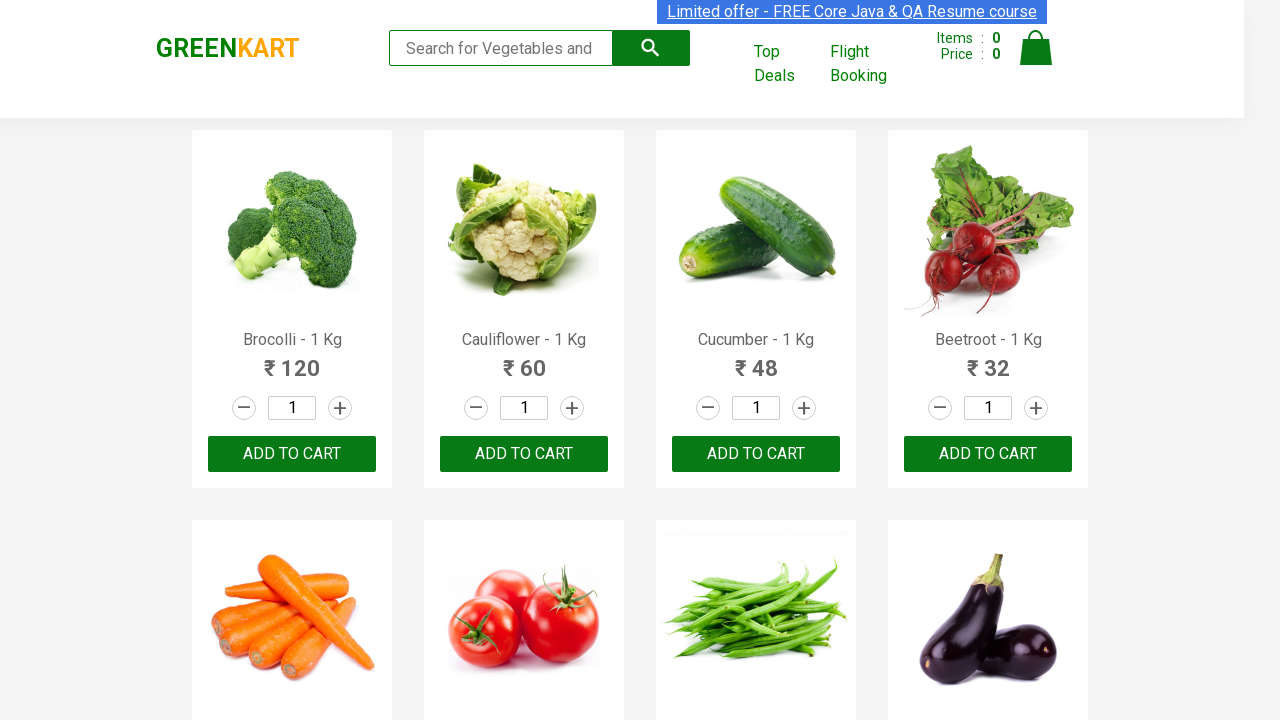

Added 'Brocolli' to cart at (292, 454) on div.product-action >> nth=0
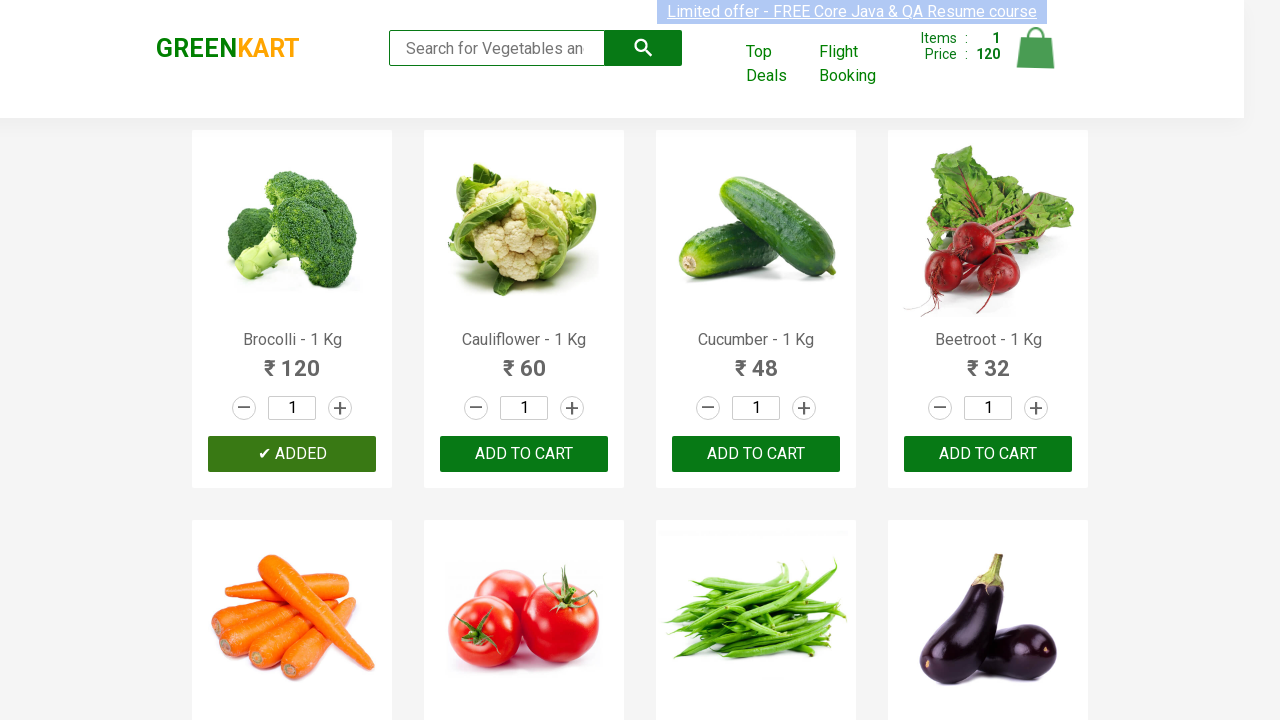

Added 'Cucumber' to cart at (756, 454) on div.product-action >> nth=2
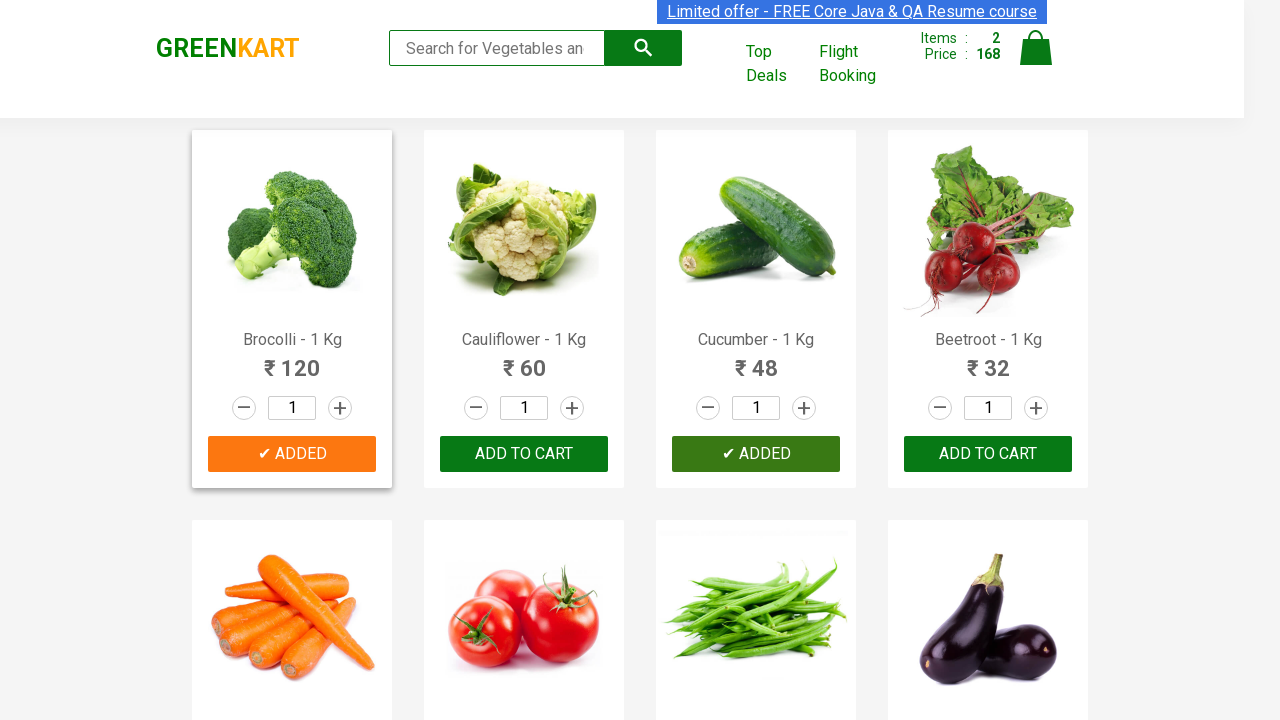

Added 'Tomato' to cart at (524, 360) on div.product-action >> nth=5
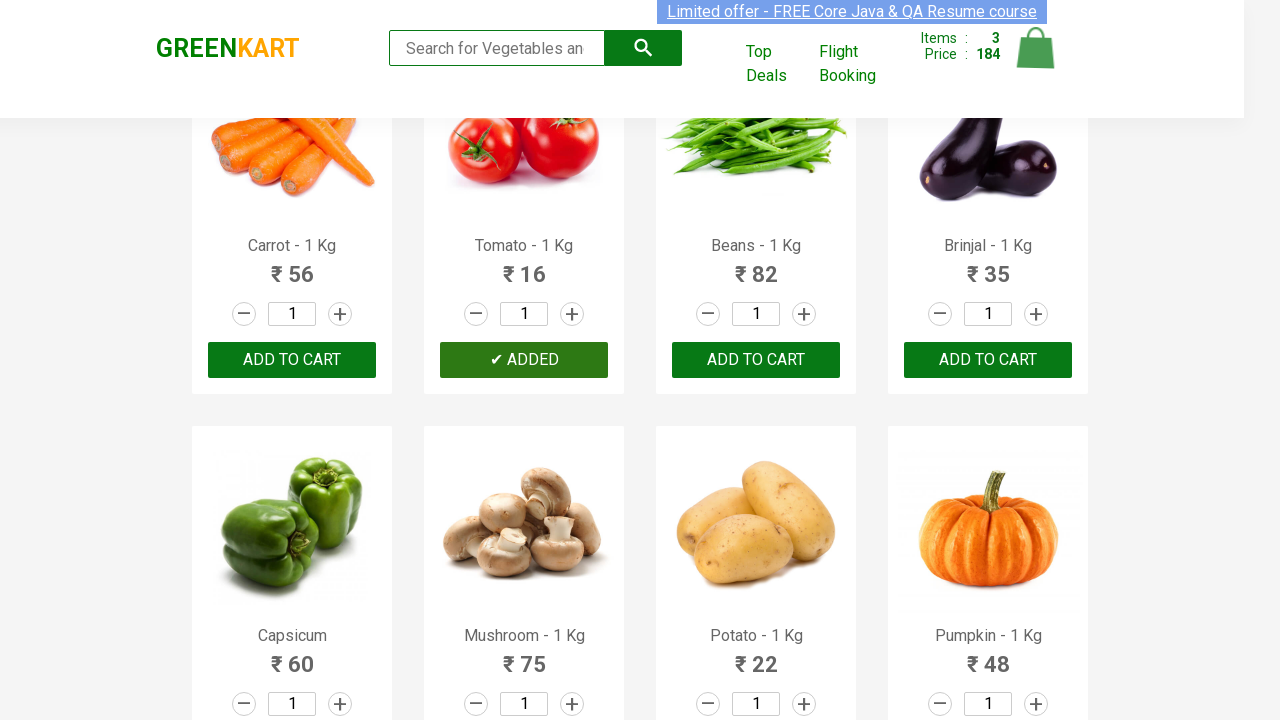

Added 'Onion' to cart at (524, 360) on div.product-action >> nth=13
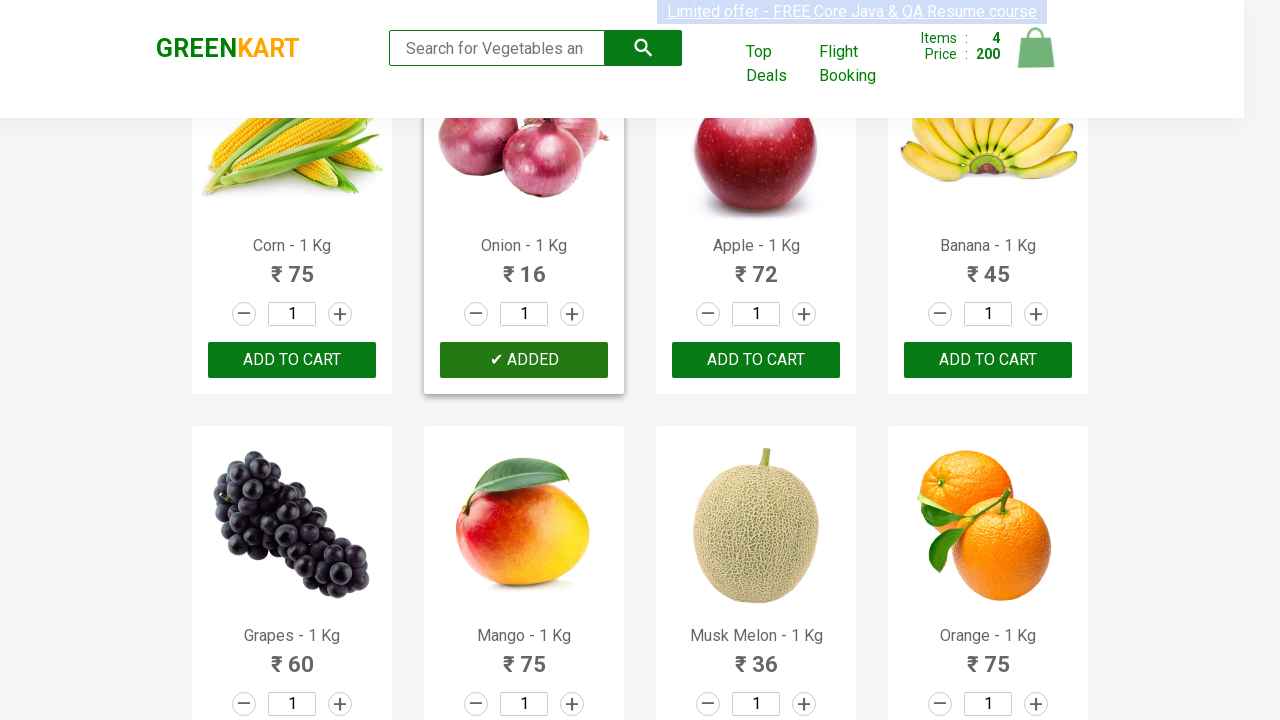

Clicked on cart icon to view cart at (1036, 48) on img[alt='Cart']
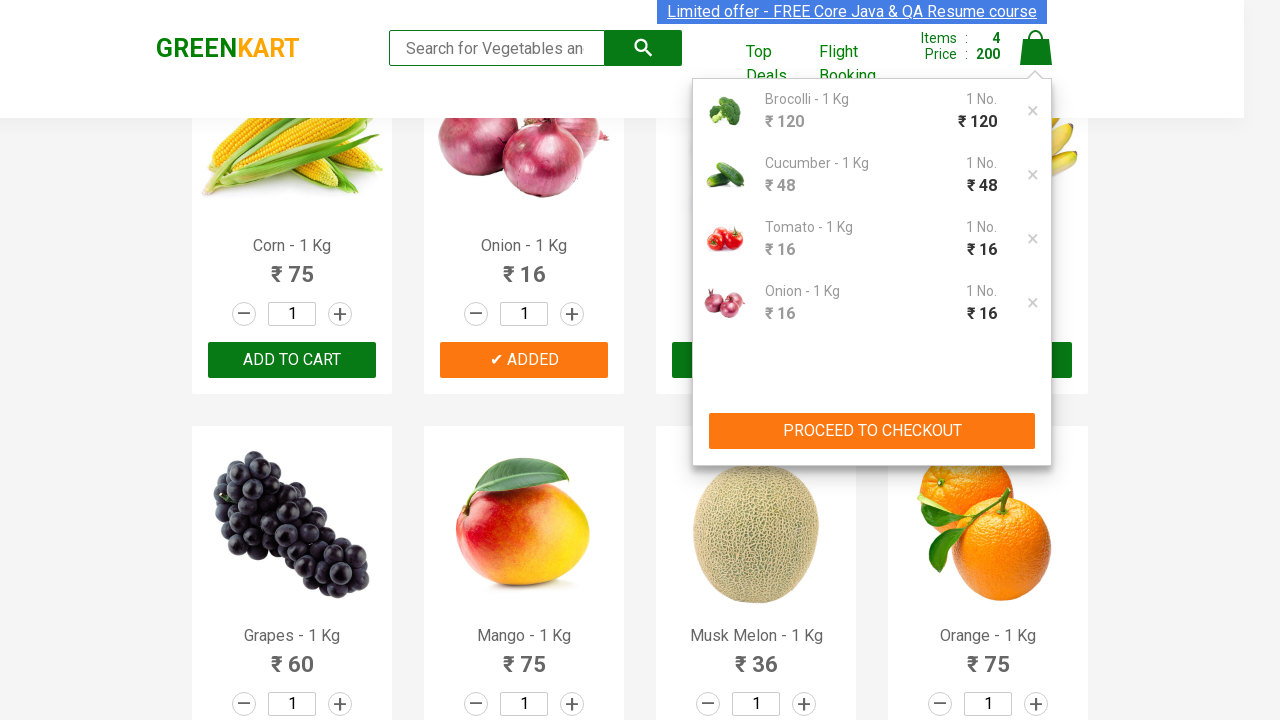

Clicked 'PROCEED TO CHECKOUT' button at (872, 431) on xpath=//button[contains(text(),'PROCEED TO CHECKOUT')]
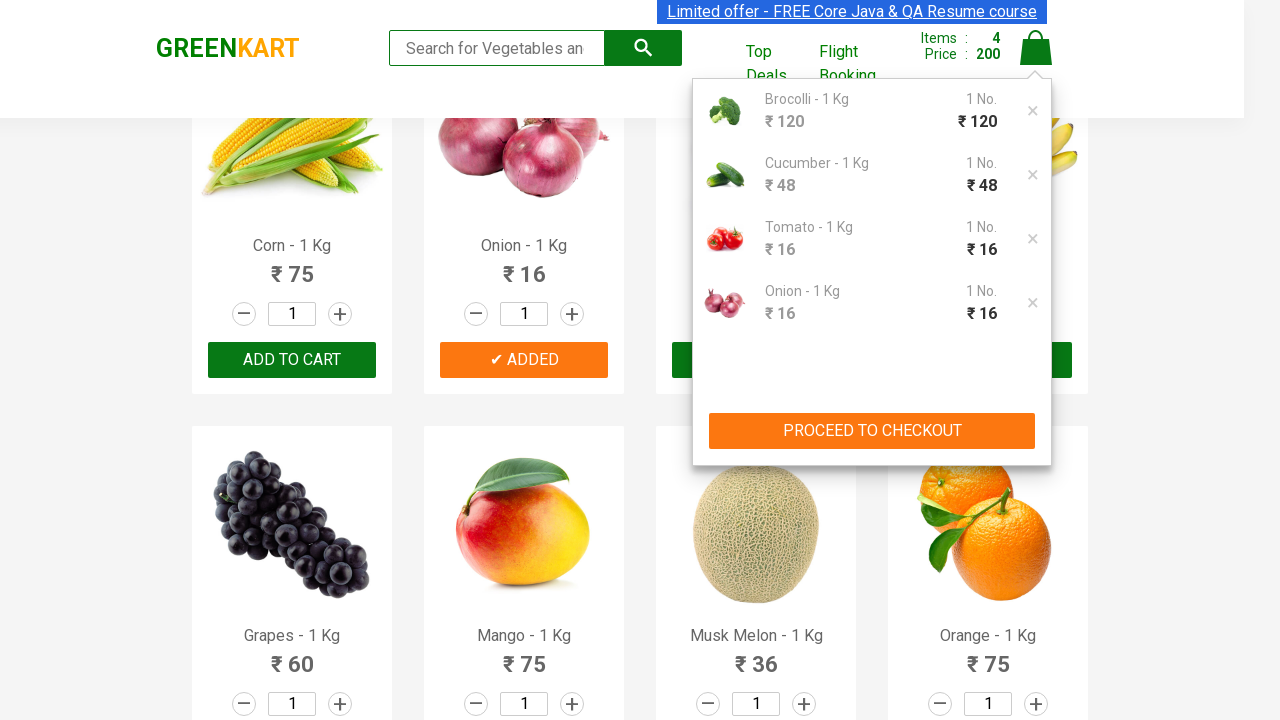

Promo code input field is now visible
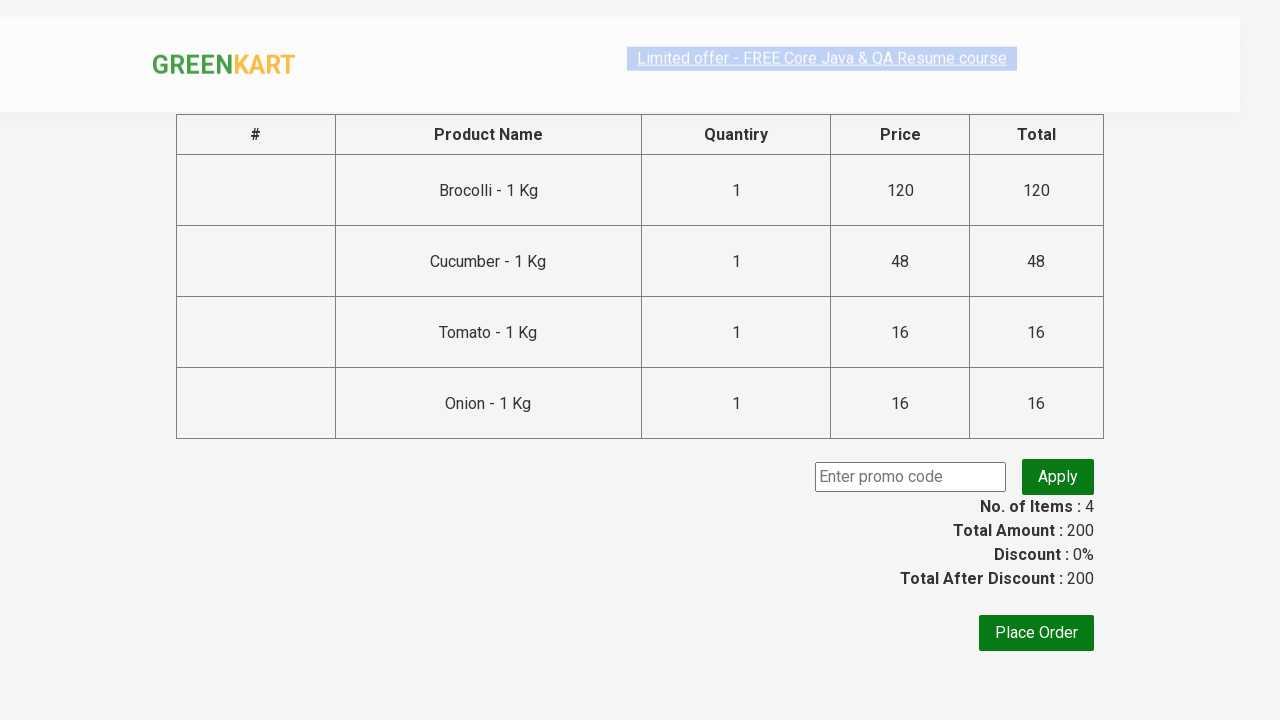

Entered promo code 'rahulshettyacademy' on input.promoCode
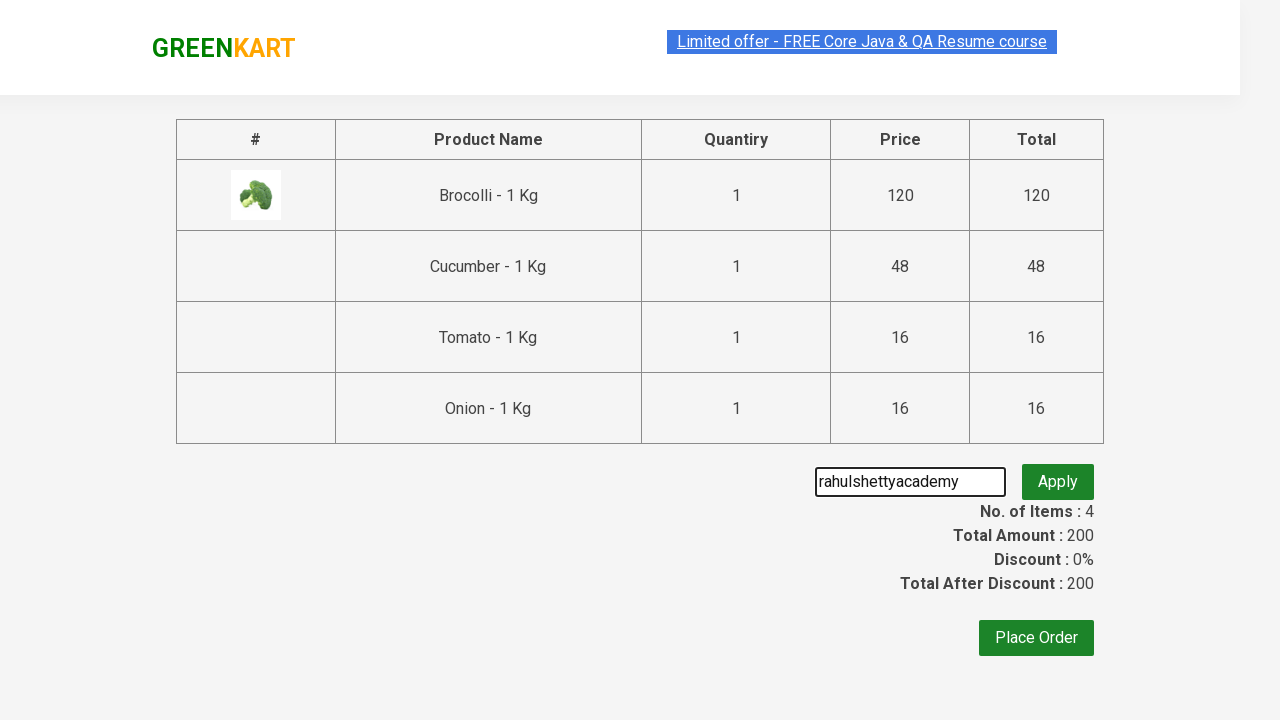

Clicked apply promo code button at (1058, 477) on button.promoBtn
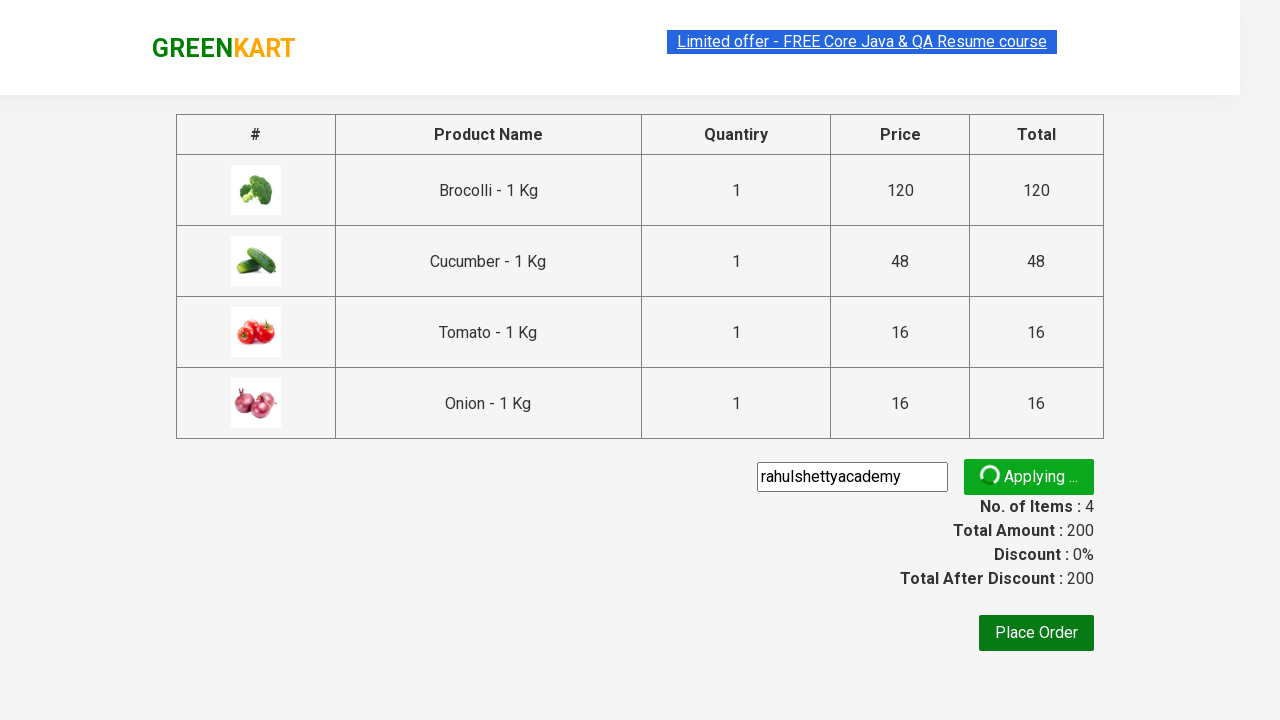

Promo discount confirmation message appeared
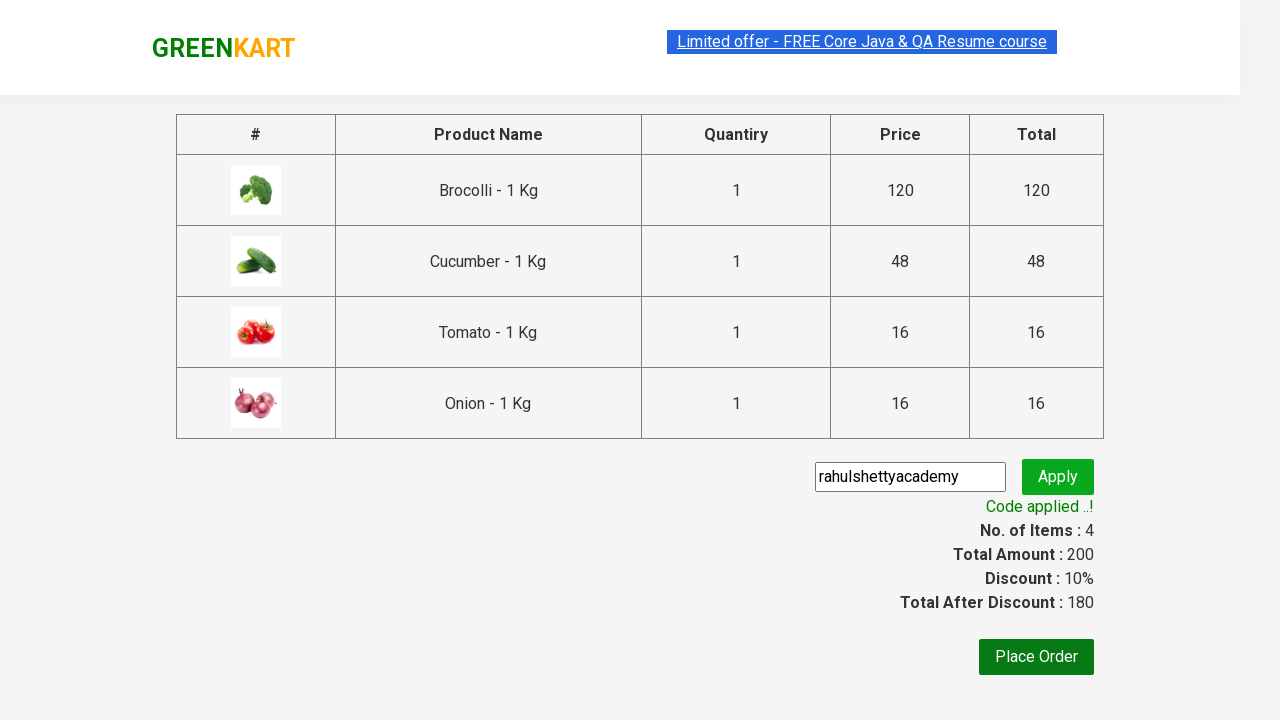

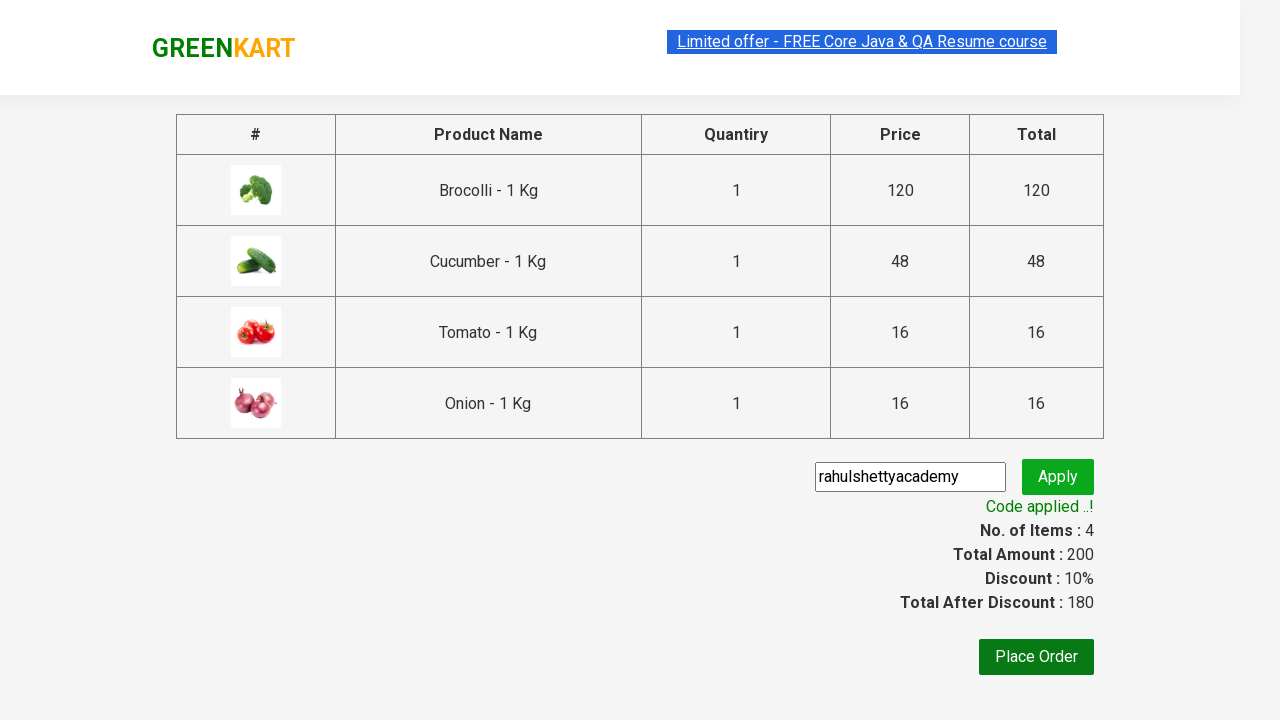